Tests Python.org search functionality by entering a search query and submitting it

Starting URL: http://www.python.org

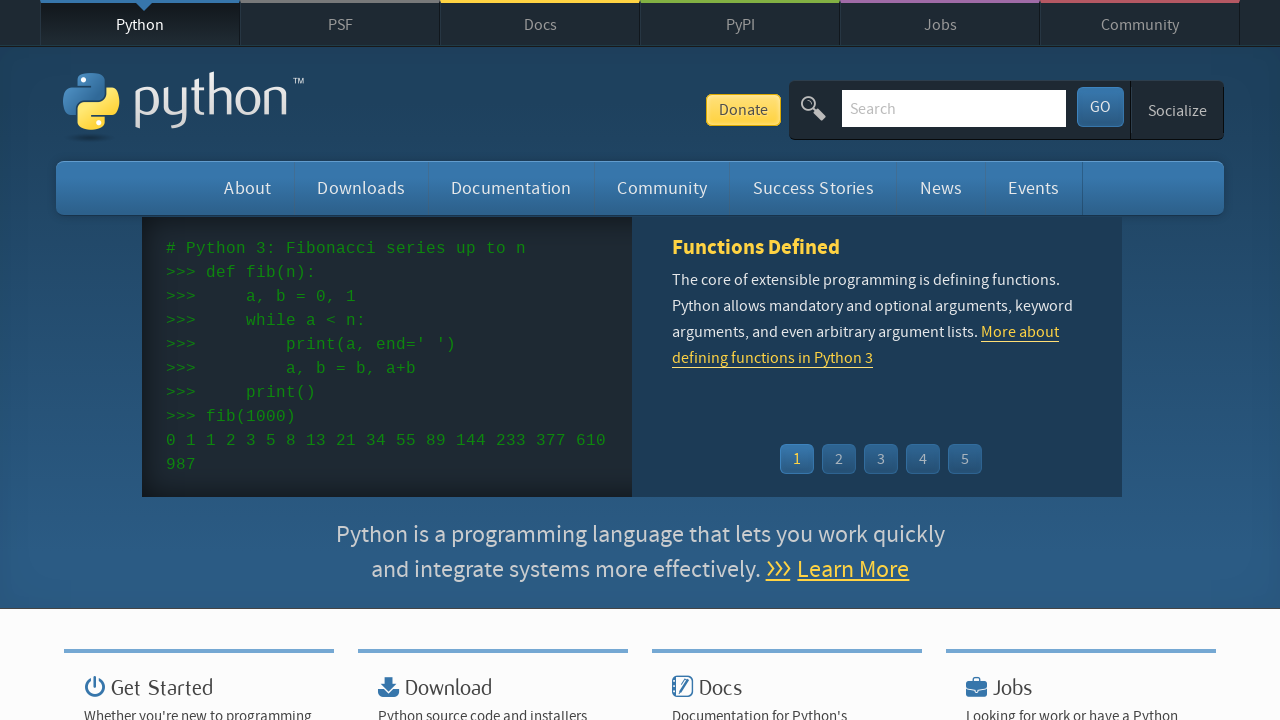

Cleared the search field on input[name='q']
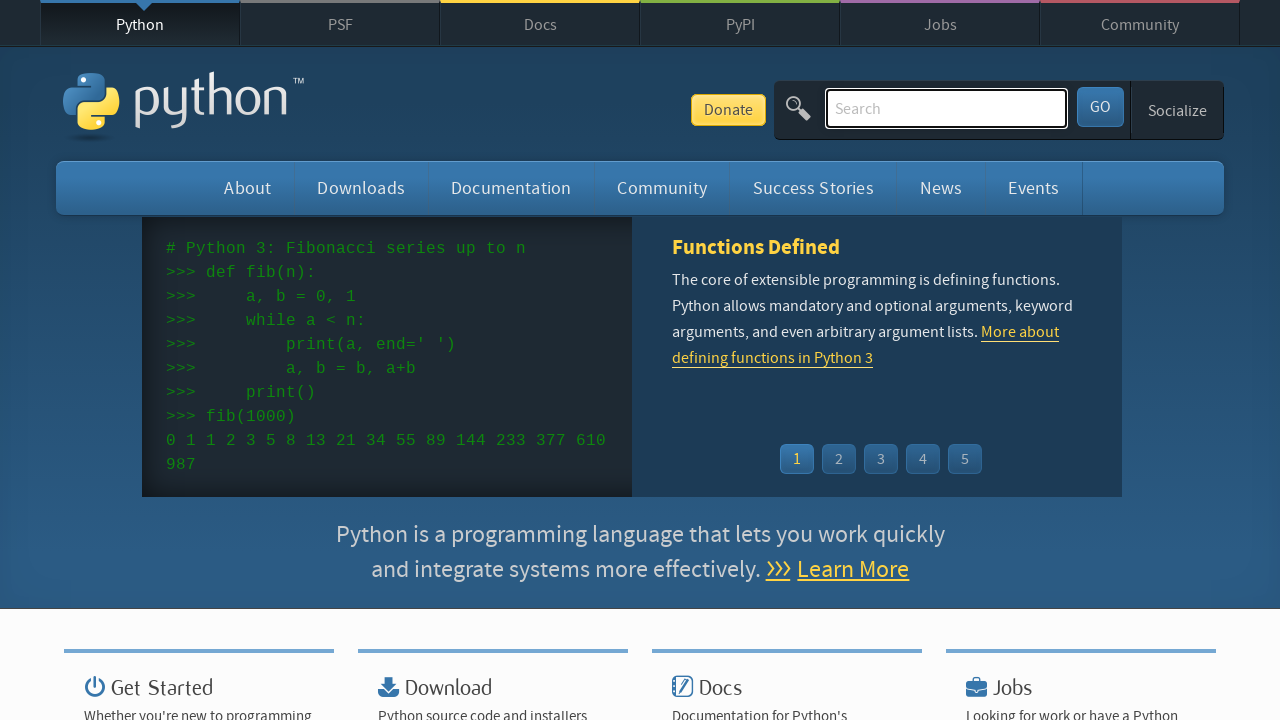

Entered search query 'pycon' into search field on input[name='q']
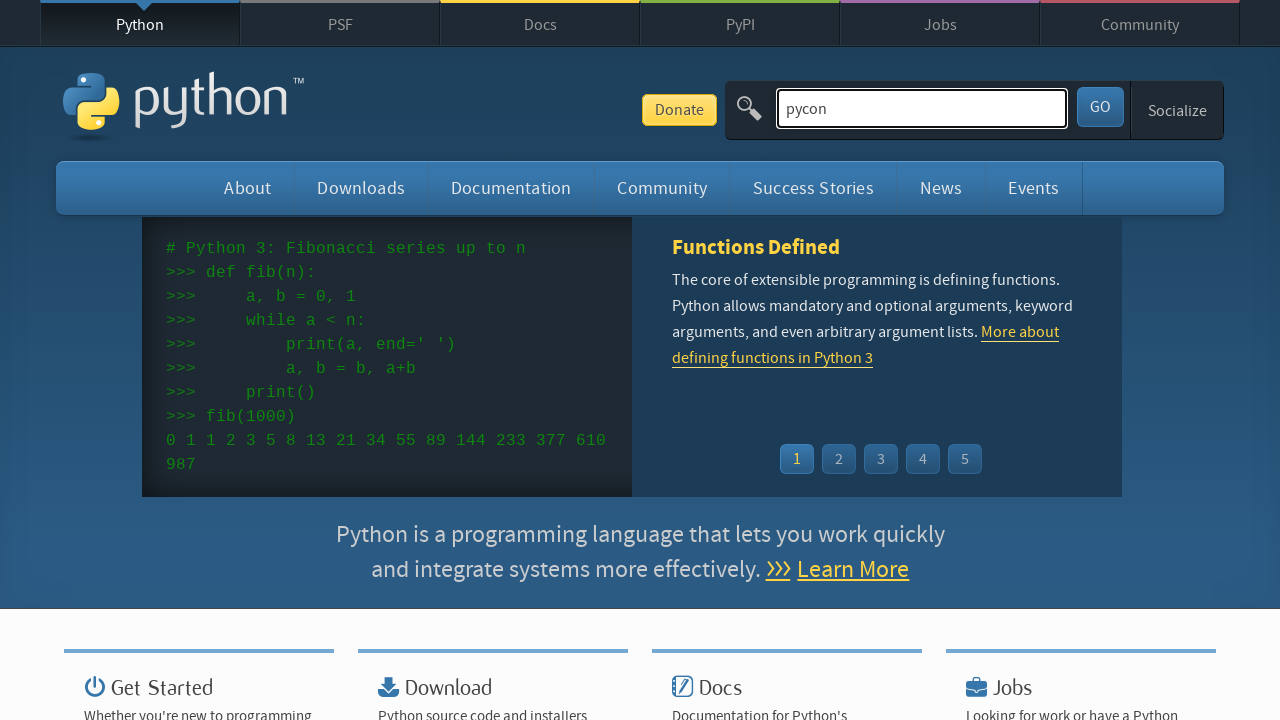

Submitted search query by pressing Enter
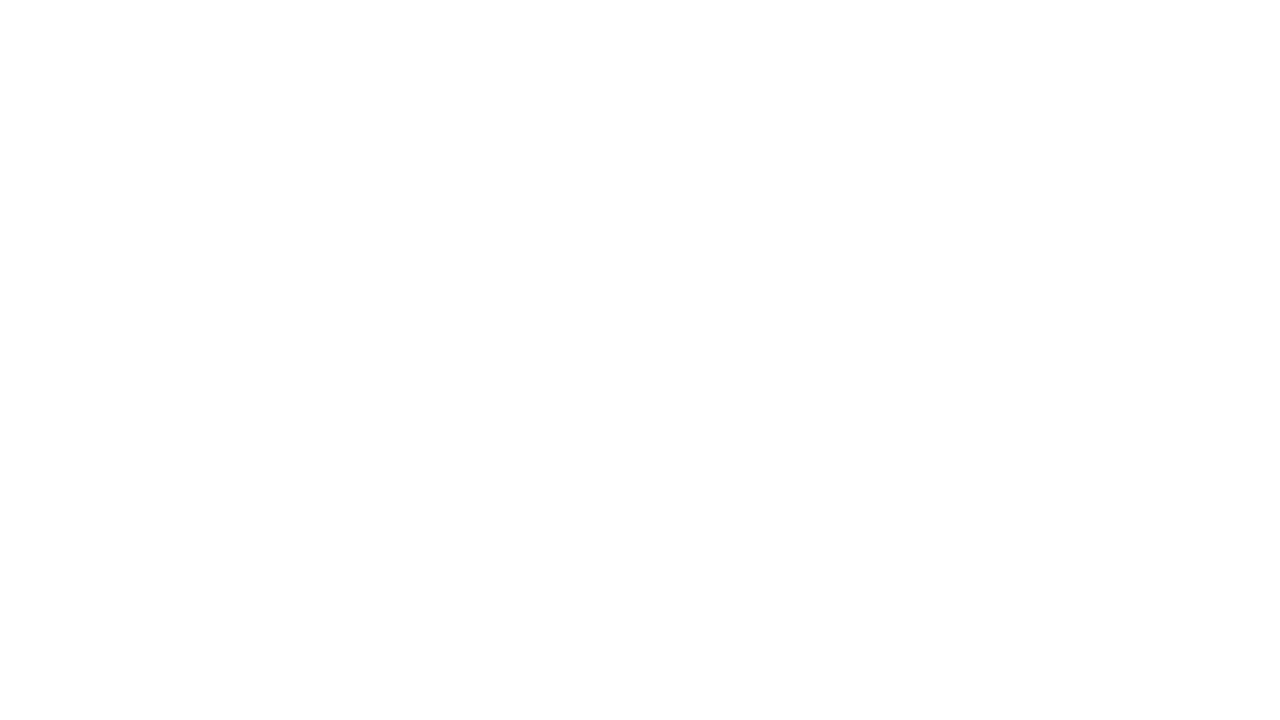

Waited for page to load after search
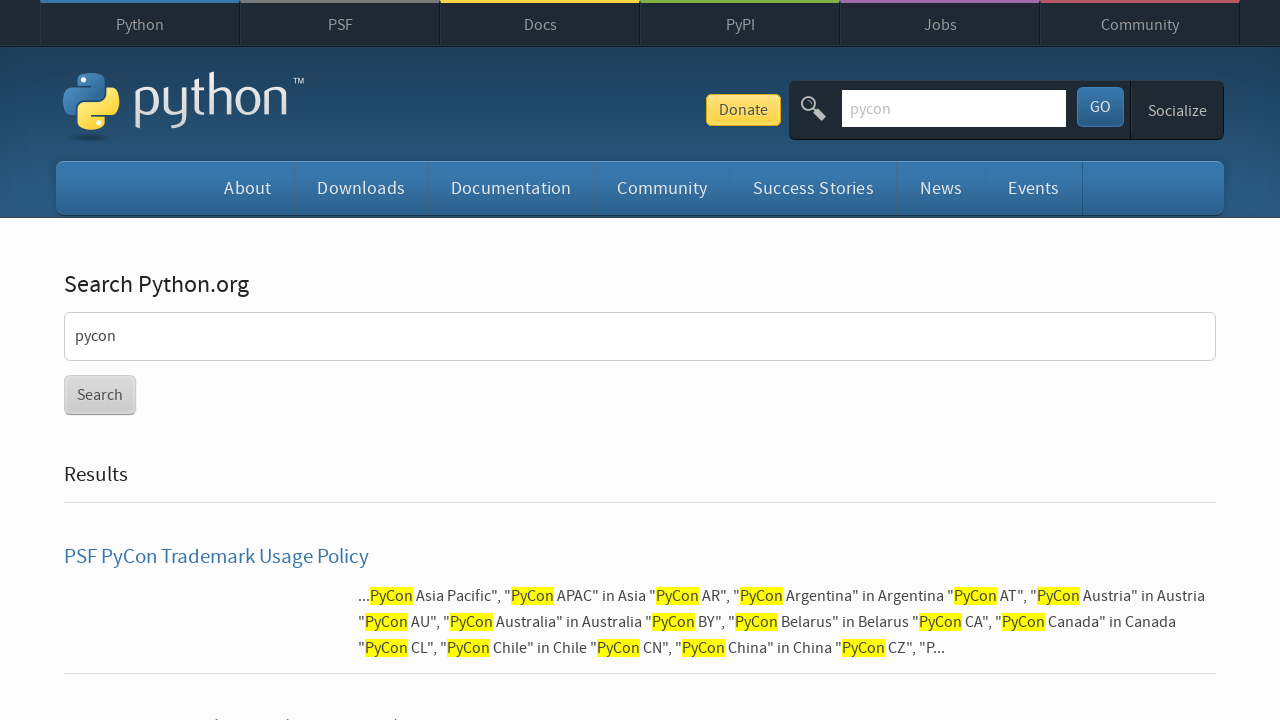

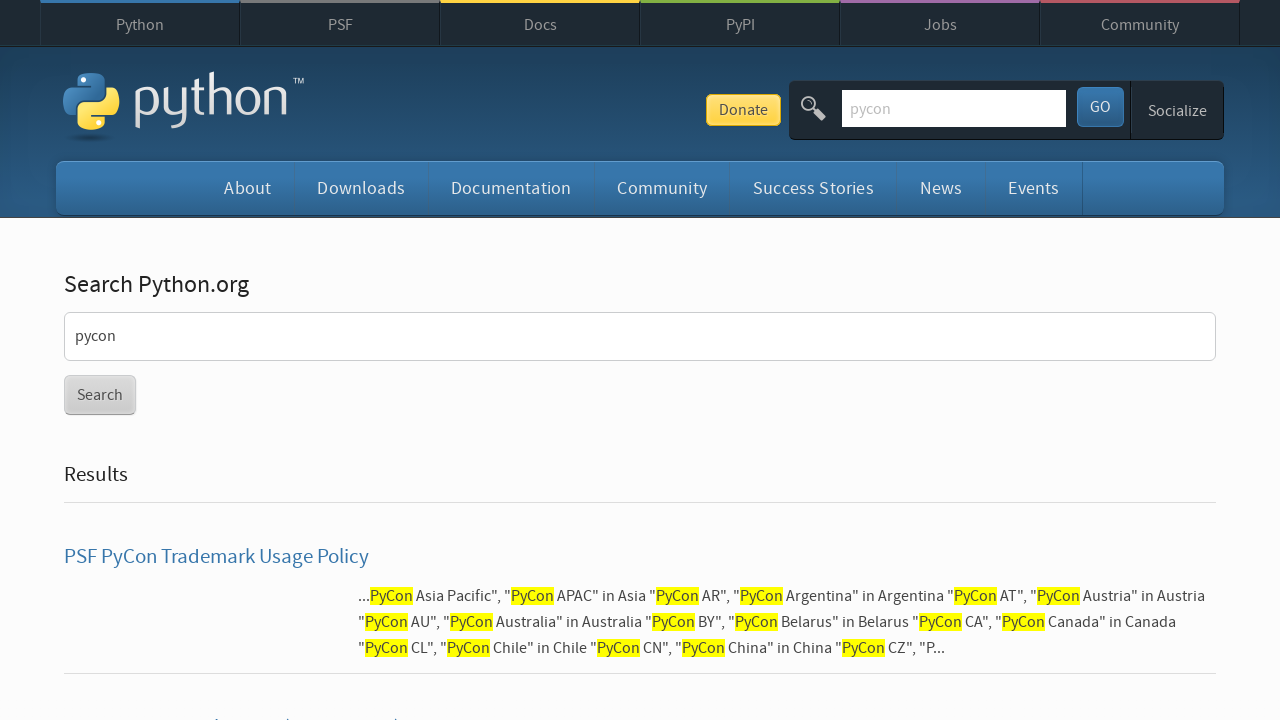